Tests JavaScript confirm dialog by clicking the second alert button and dismissing (canceling) the dialog

Starting URL: https://the-internet.herokuapp.com/javascript_alerts

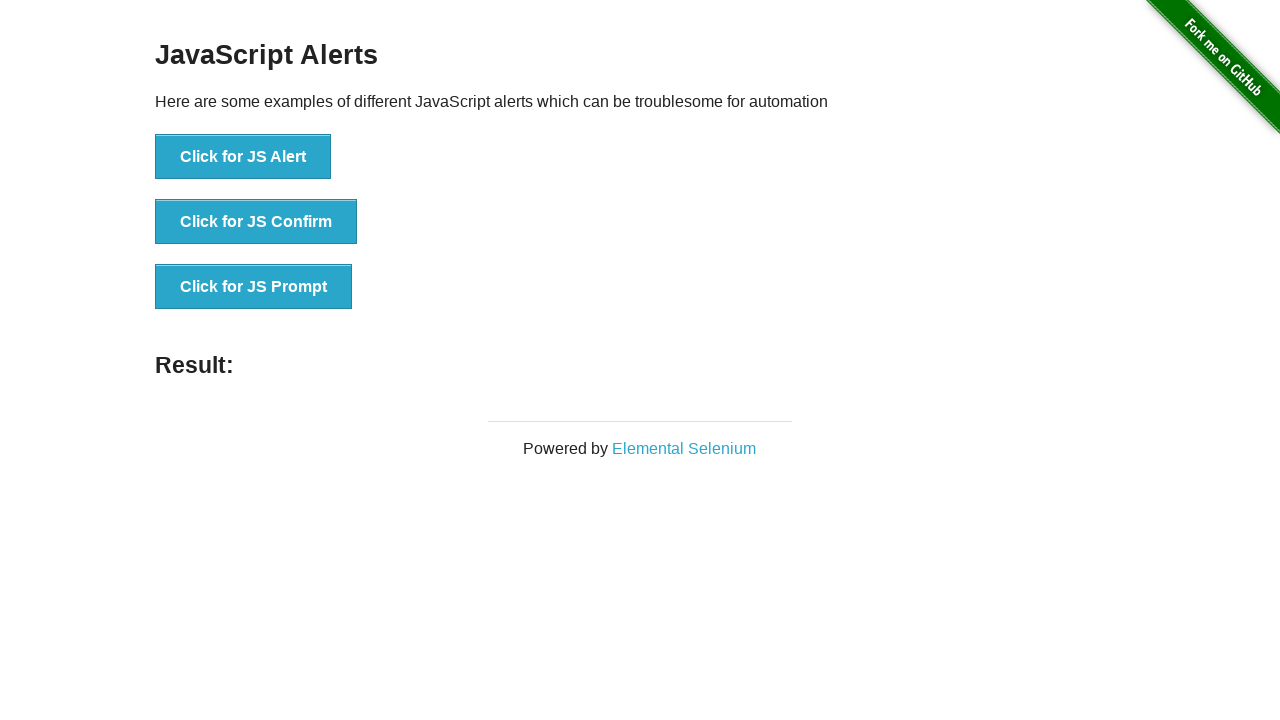

Set up dialog handler to dismiss confirm dialogs
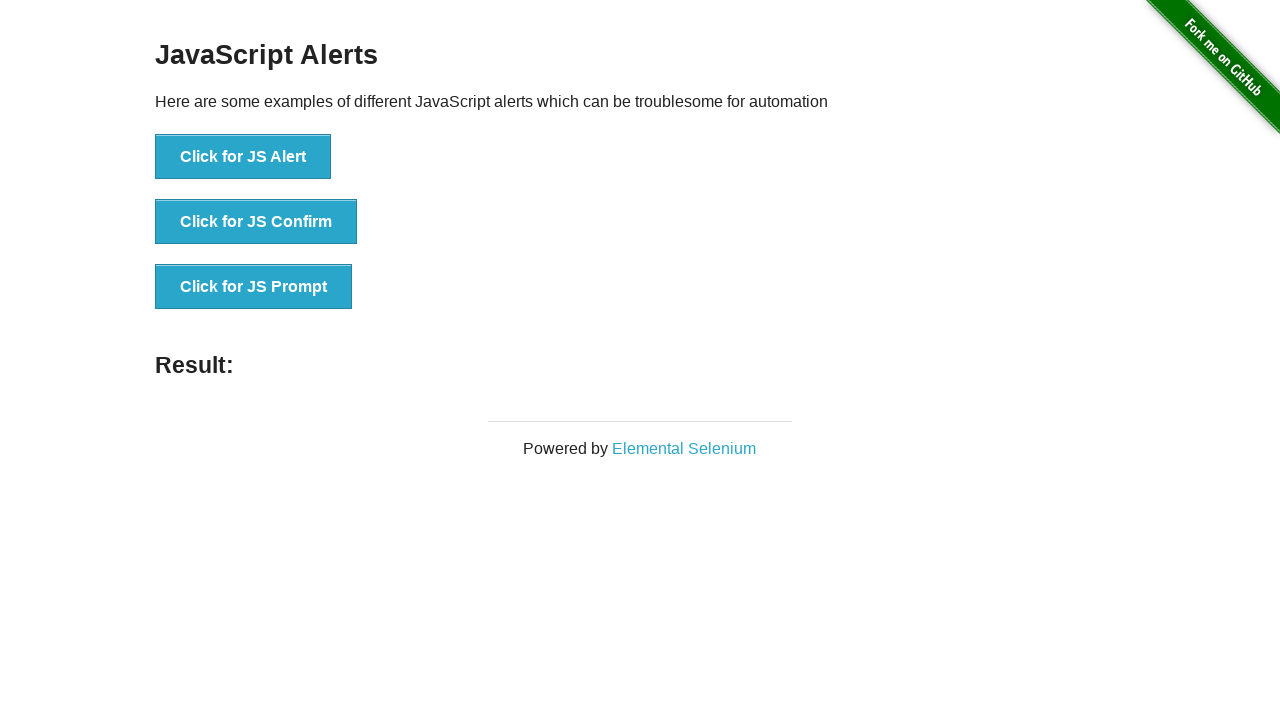

Clicked the second alert button to trigger confirm dialog at (256, 222) on xpath=//*[@id='content']/div/ul/li[2]/button
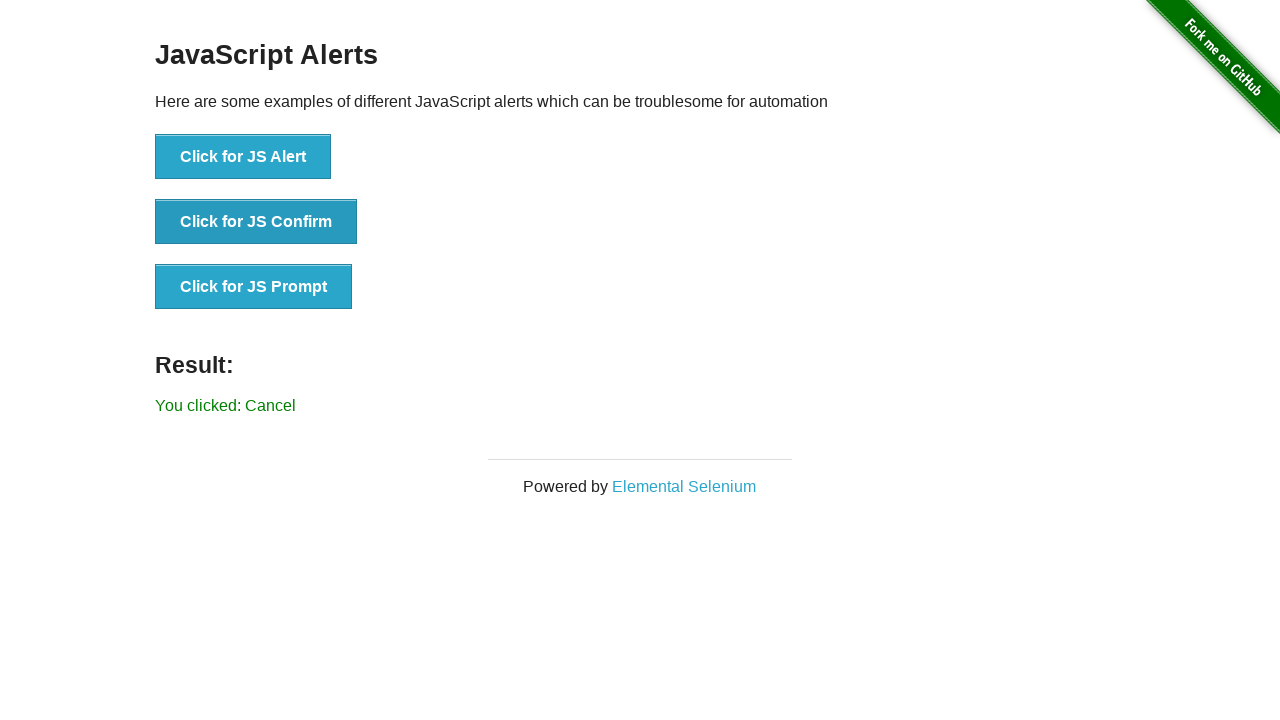

Confirm dialog was dismissed and result message updated
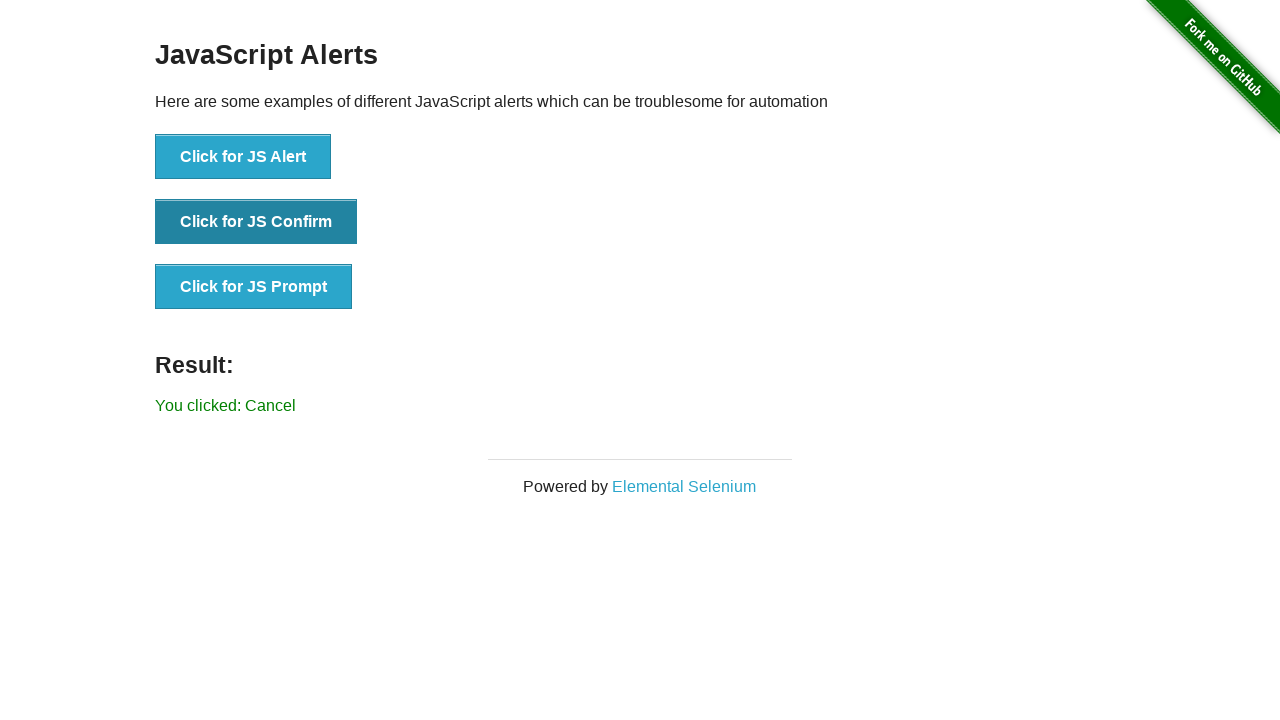

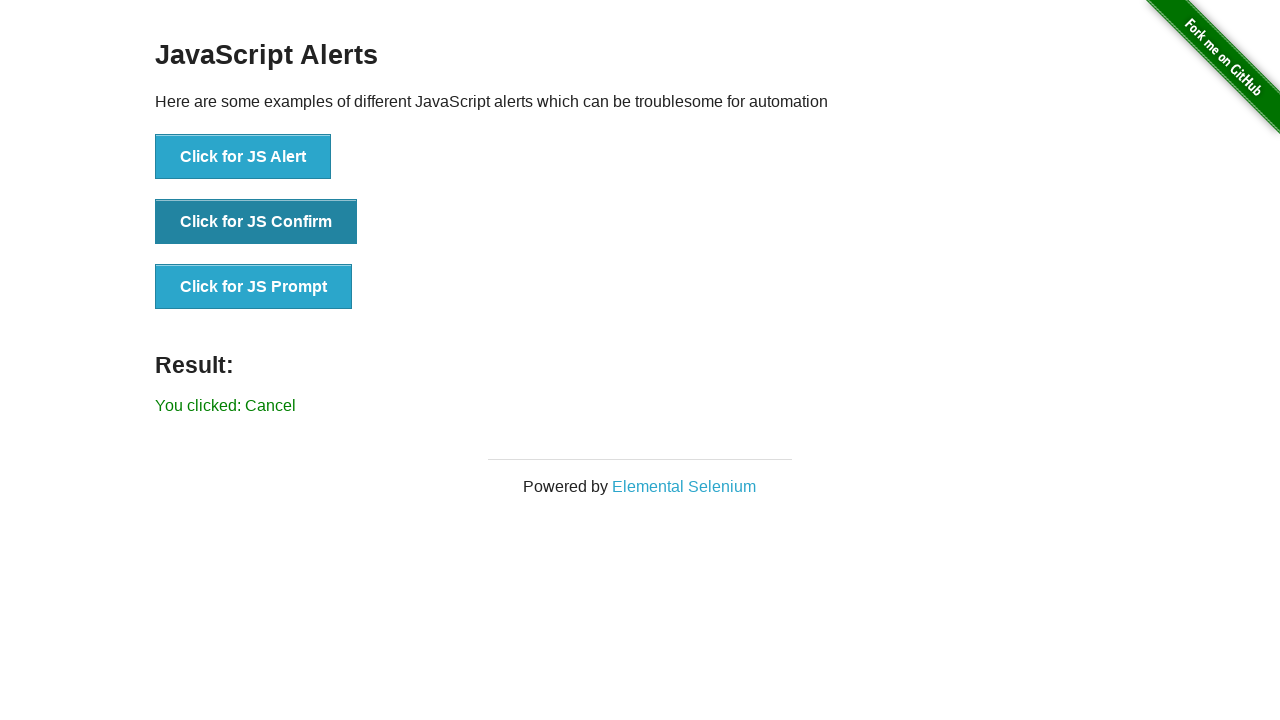